Tests right-click context menu functionality by performing a right-click on an element

Starting URL: https://swisnl.github.io/jQuery-contextMenu/demo.html

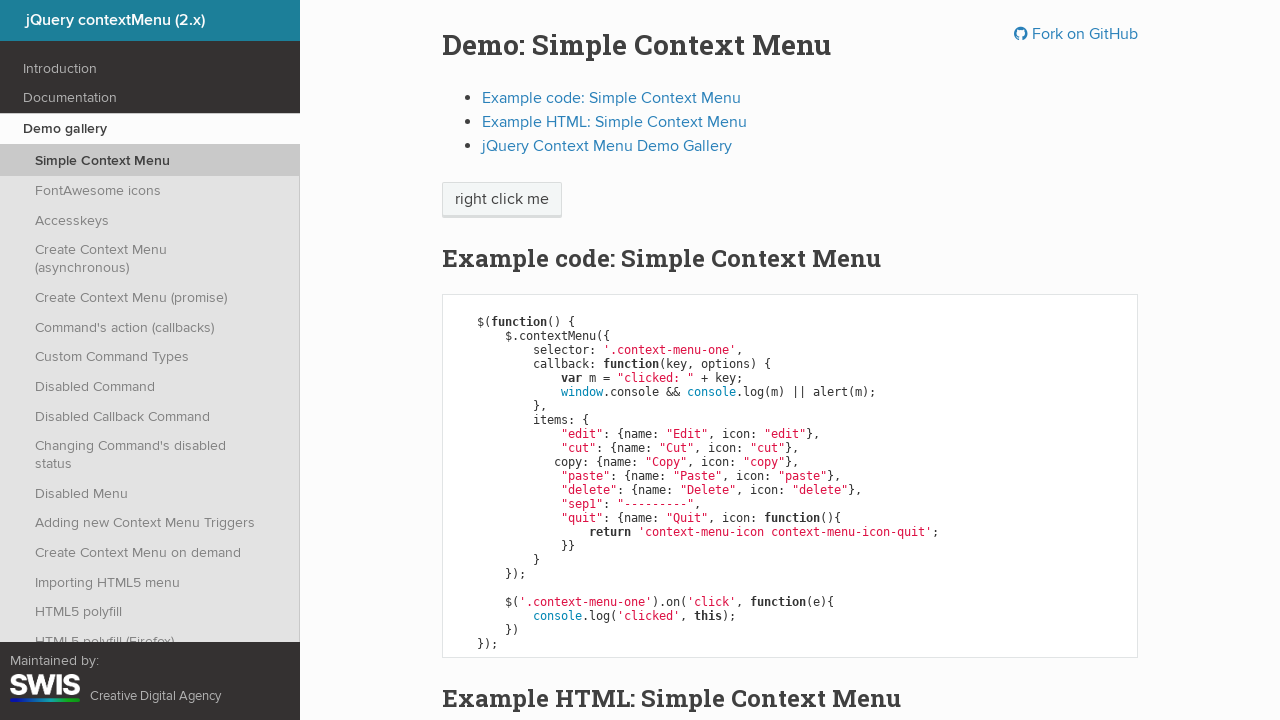

Navigated to jQuery contextMenu demo page
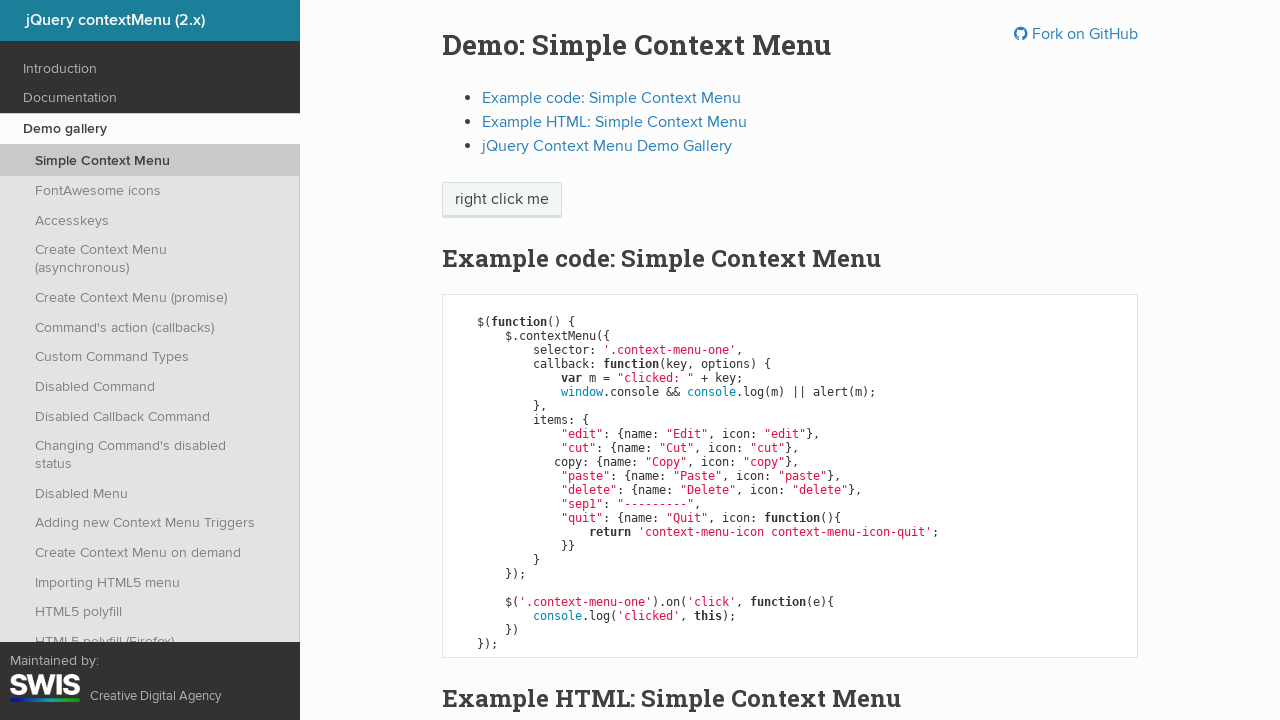

Right-clicked on context menu element to open context menu at (502, 200) on .context-menu-one
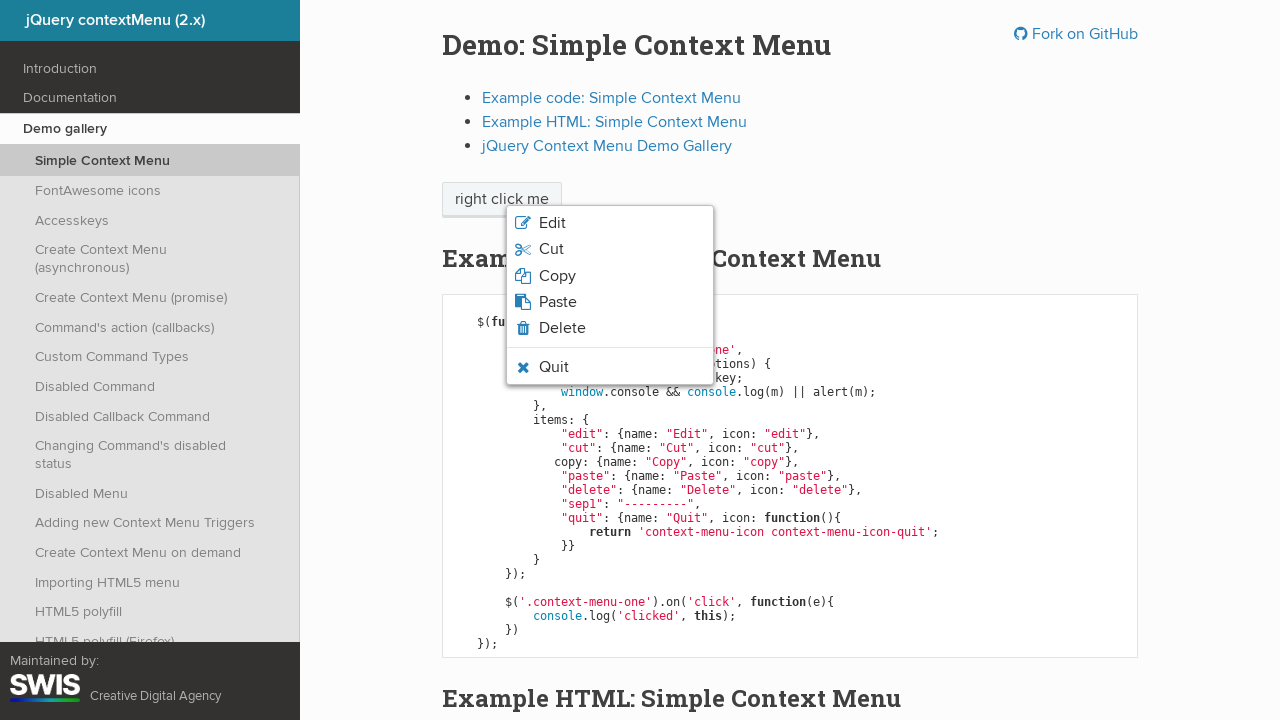

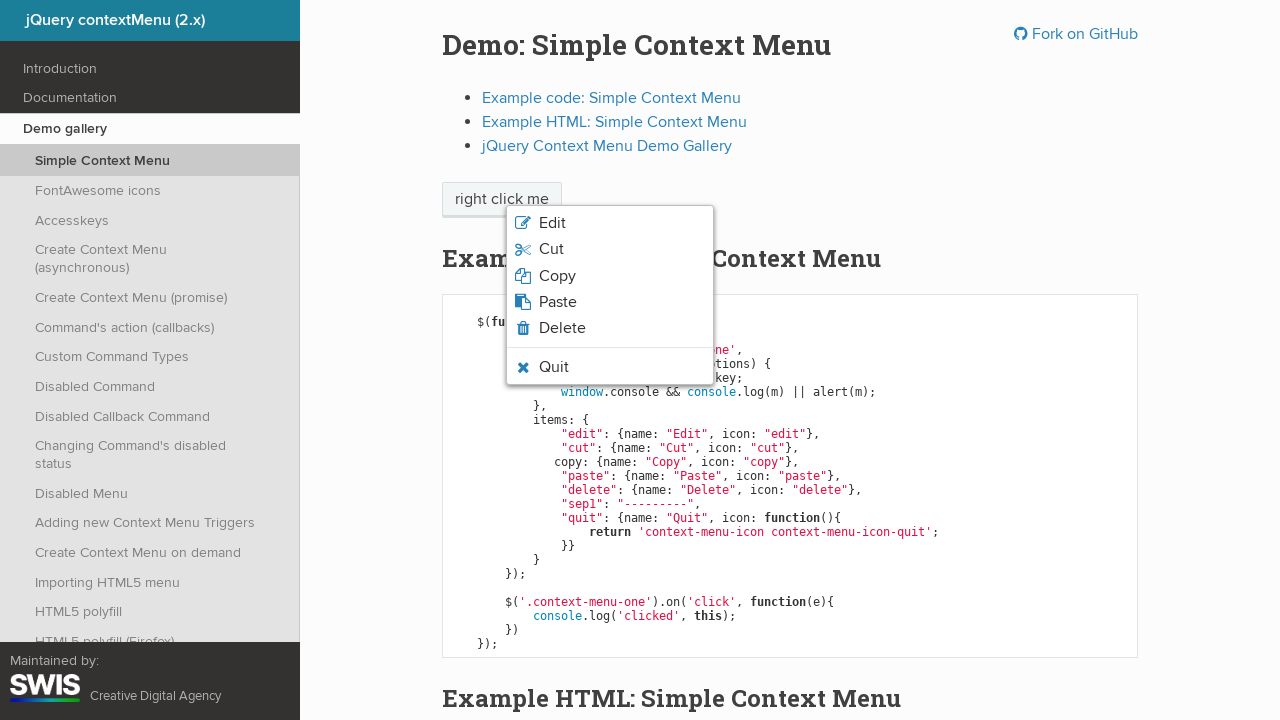